Navigates to the Selenium documentation page, opens the search dialog, searches for "Selenium IDE", and selects a result using keyboard navigation.

Starting URL: https://www.selenium.dev/

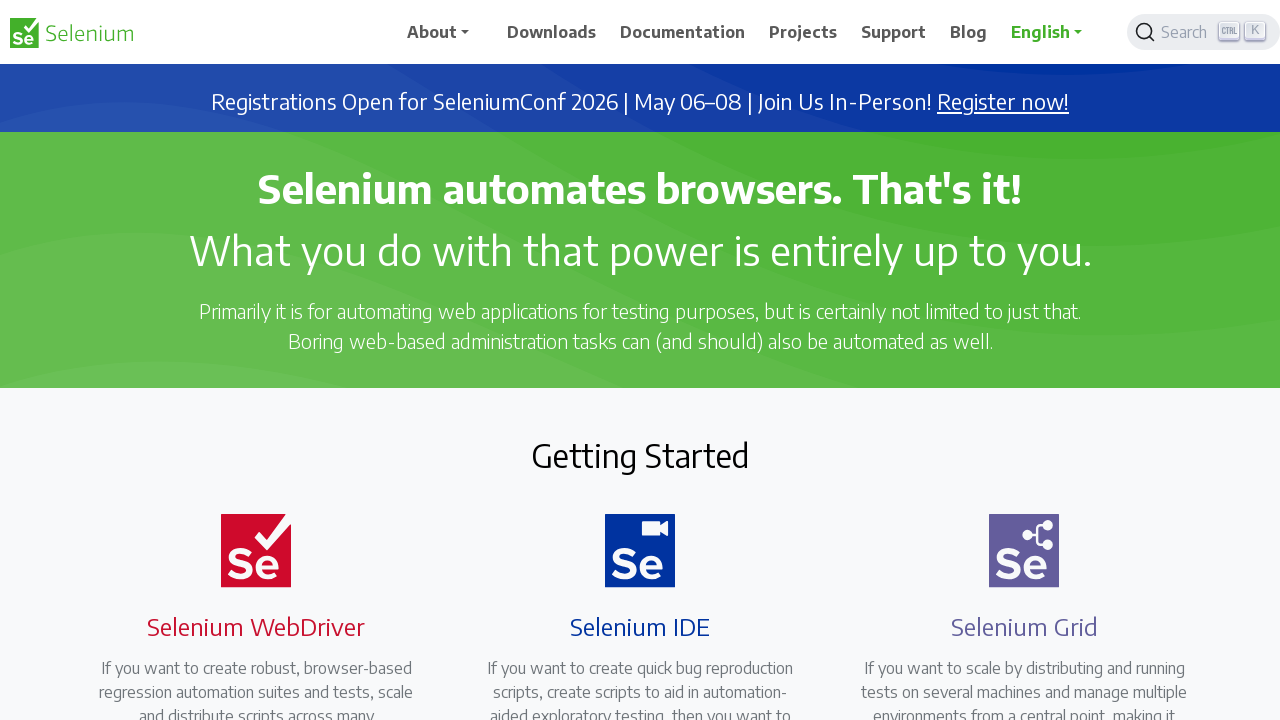

Clicked on Documentation link at (683, 32) on text=Documentation
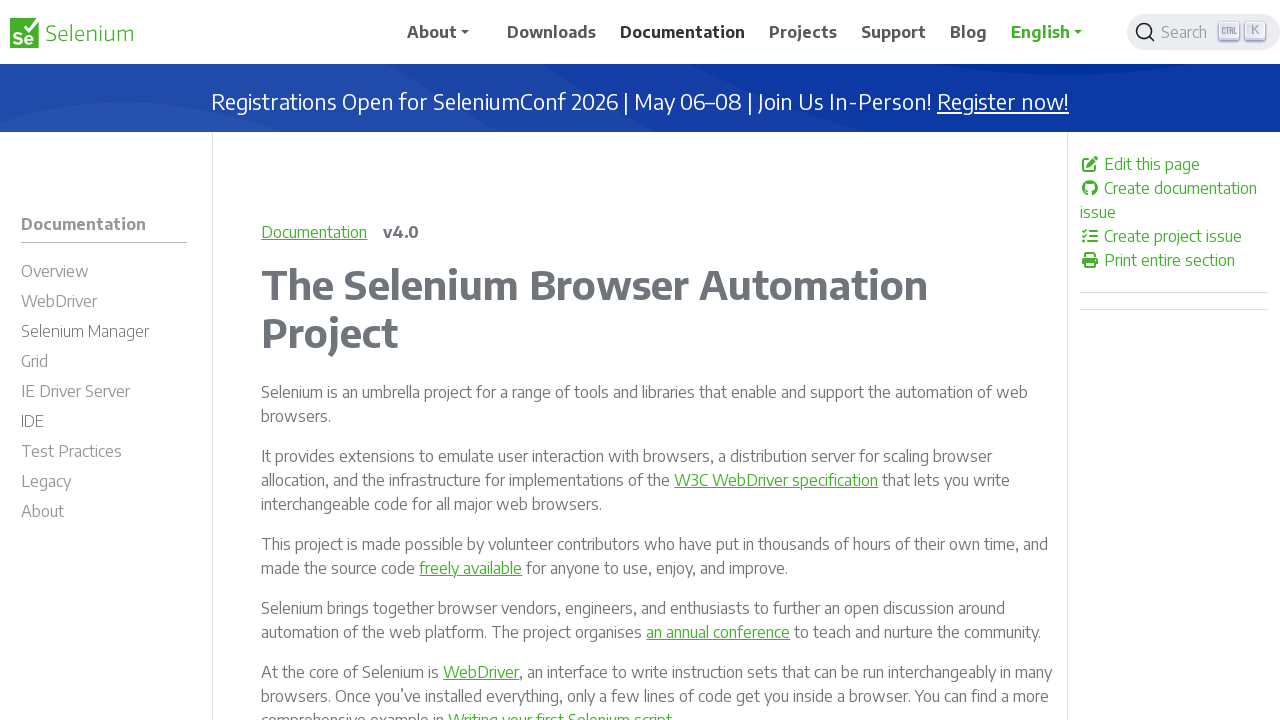

Documentation page loaded
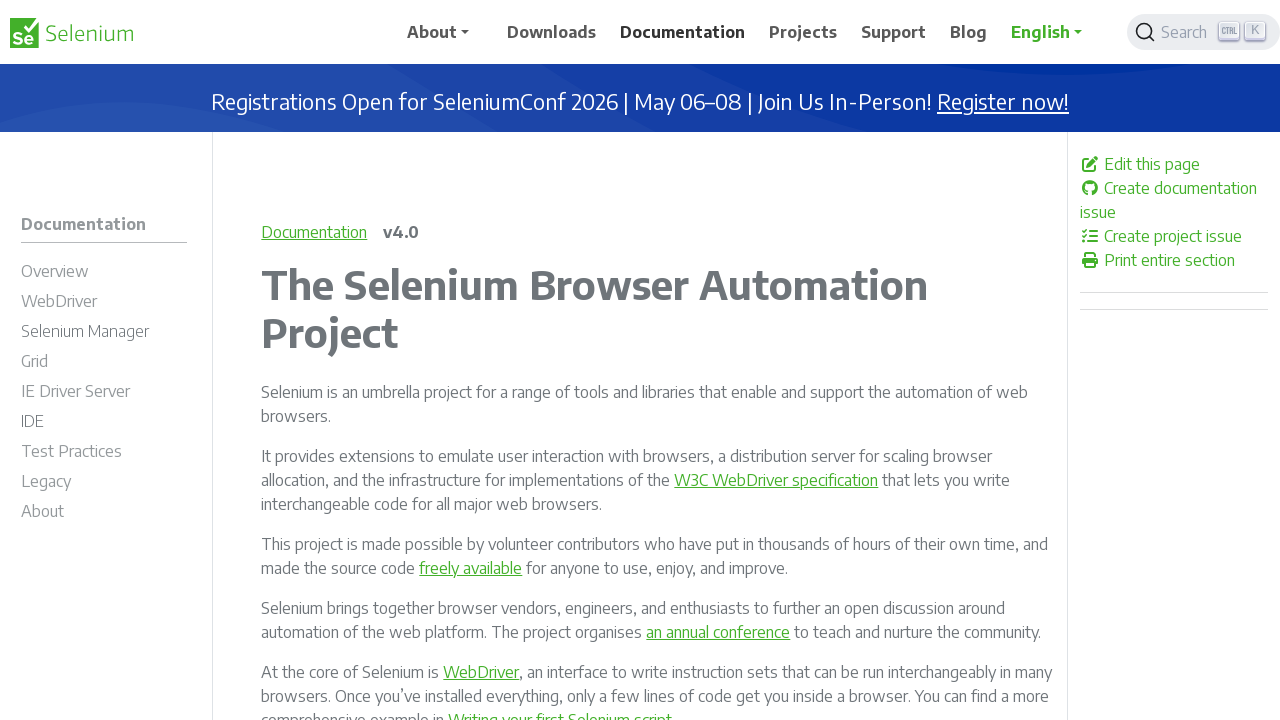

Clicked on search button to open search dialog at (1187, 32) on .DocSearch-Button-Placeholder
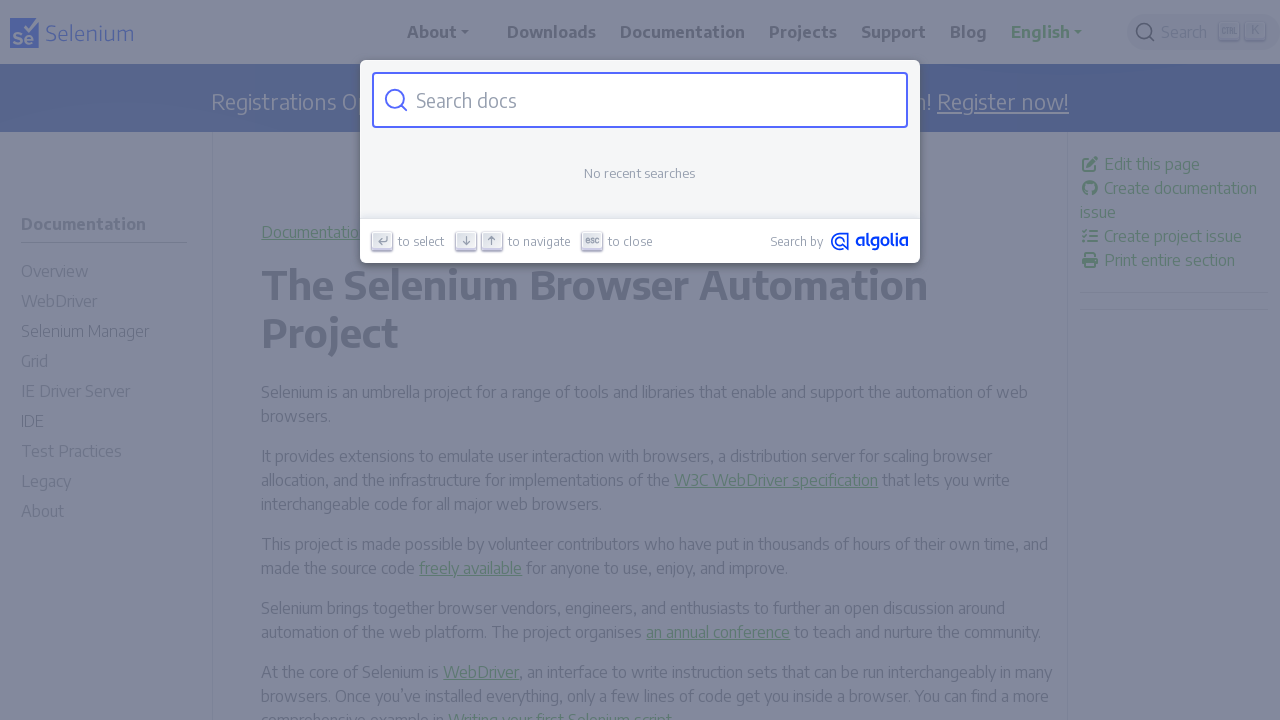

Search input field appeared
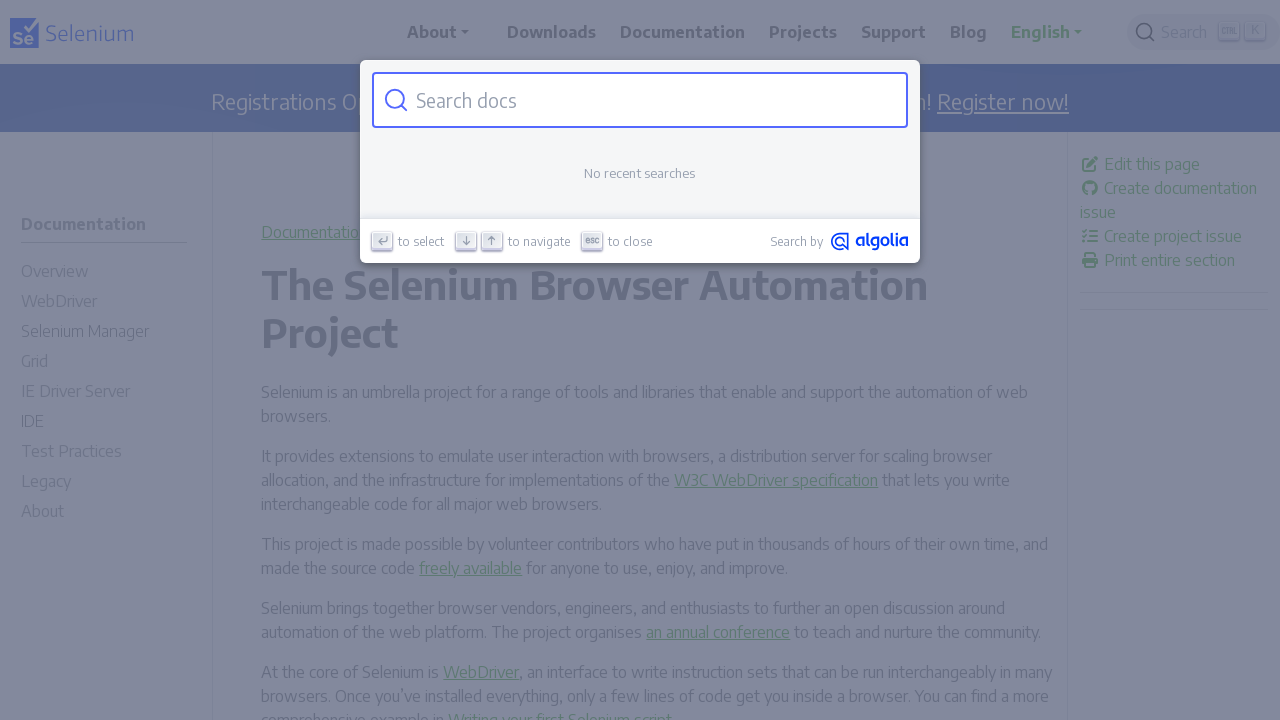

Filled search input with 'Selenium IDE' on .DocSearch-Input
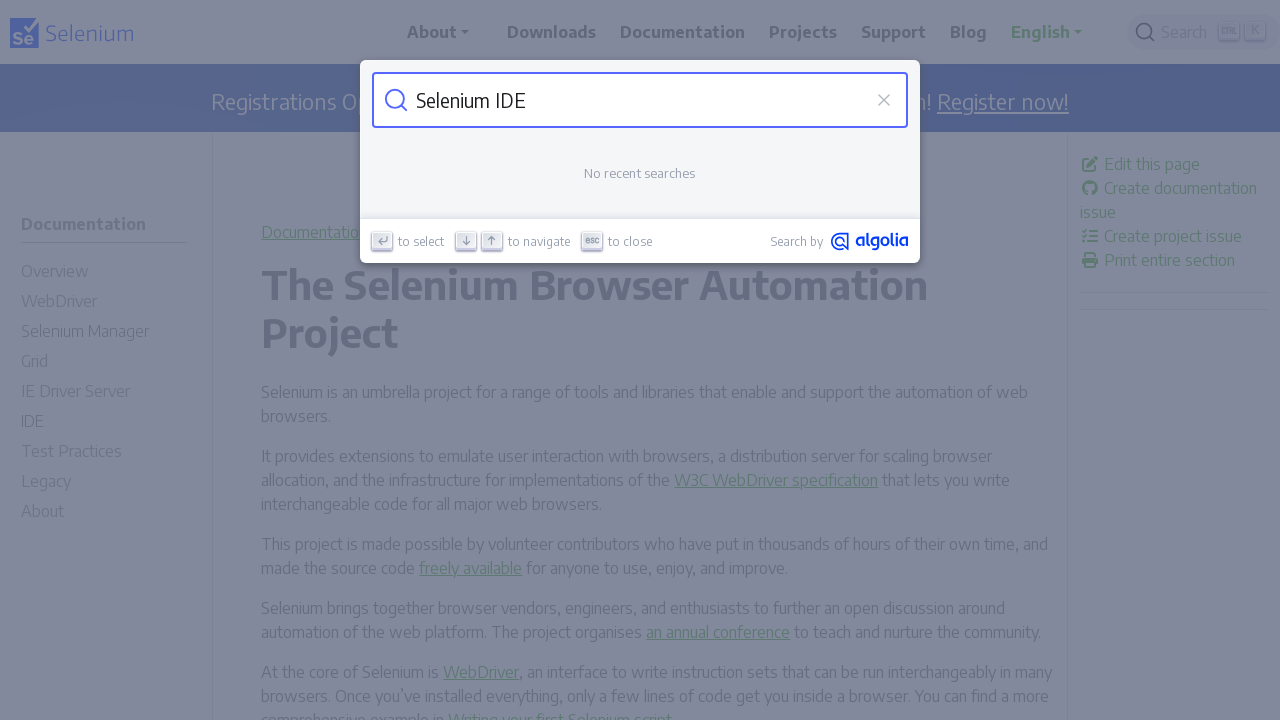

Pressed ArrowDown to navigate to first search result on .DocSearch-Input
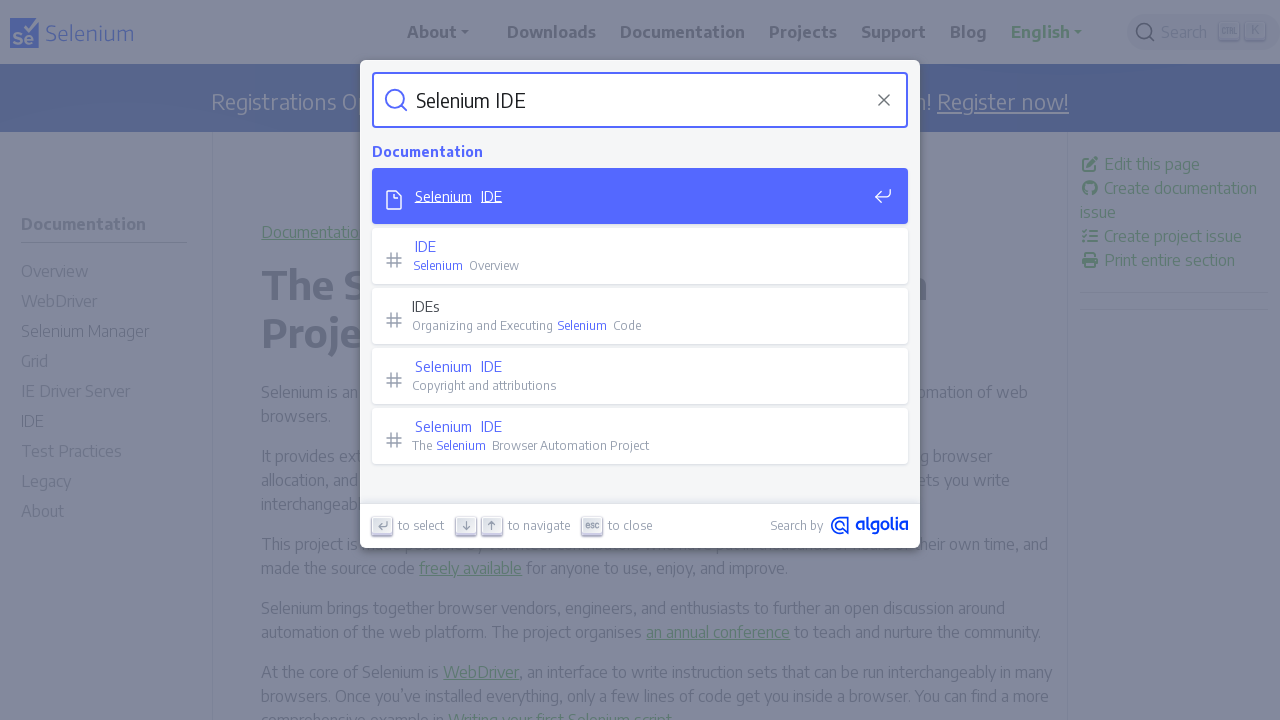

Pressed Enter to select the first search result on .DocSearch-Input
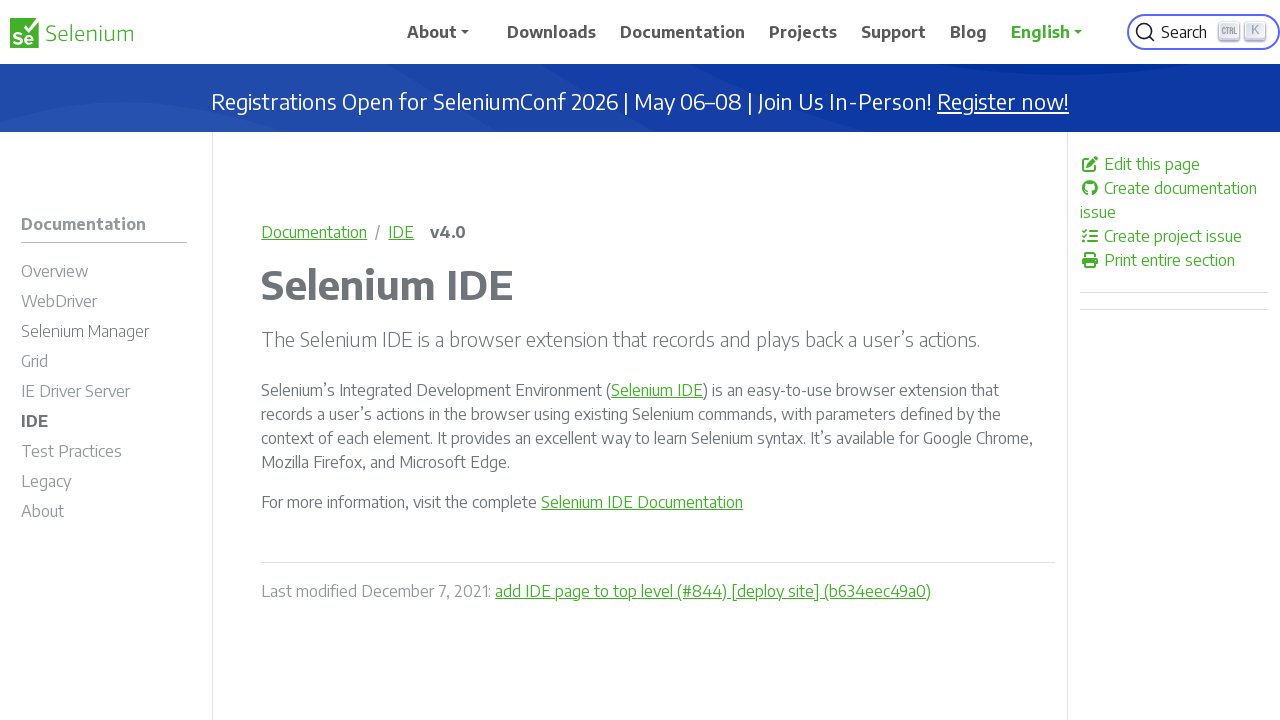

Navigated to Selenium IDE documentation page
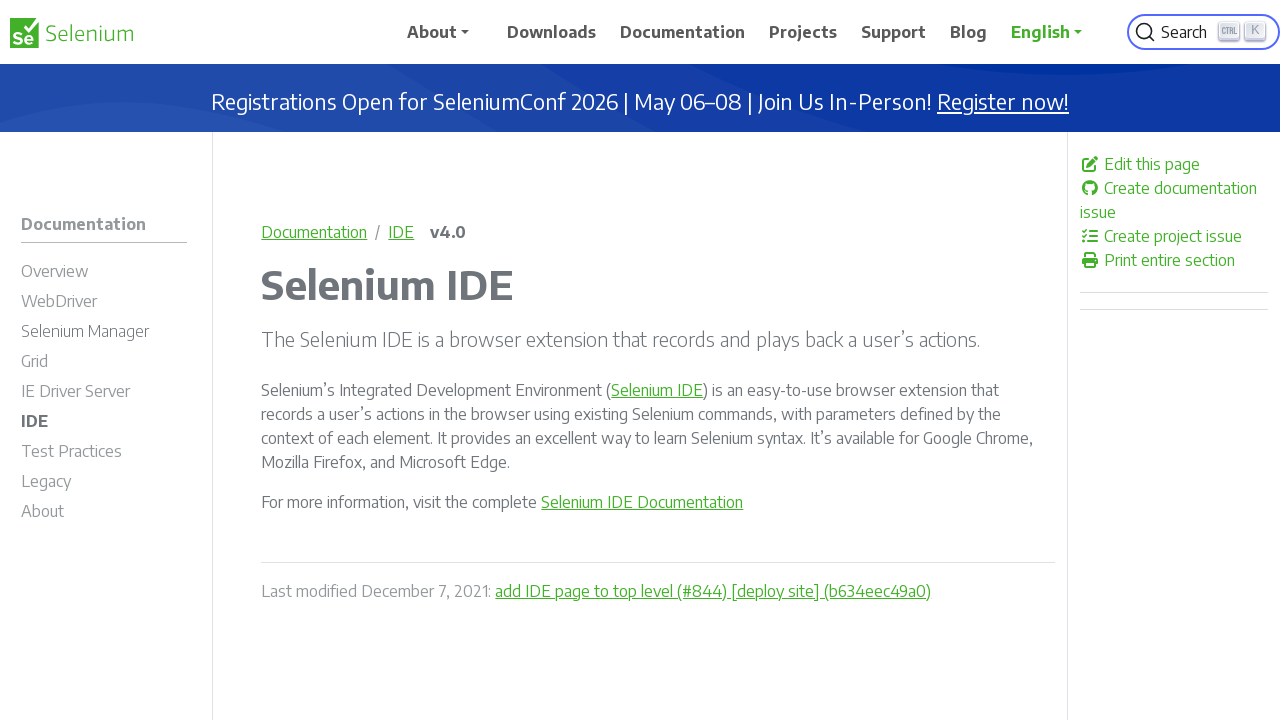

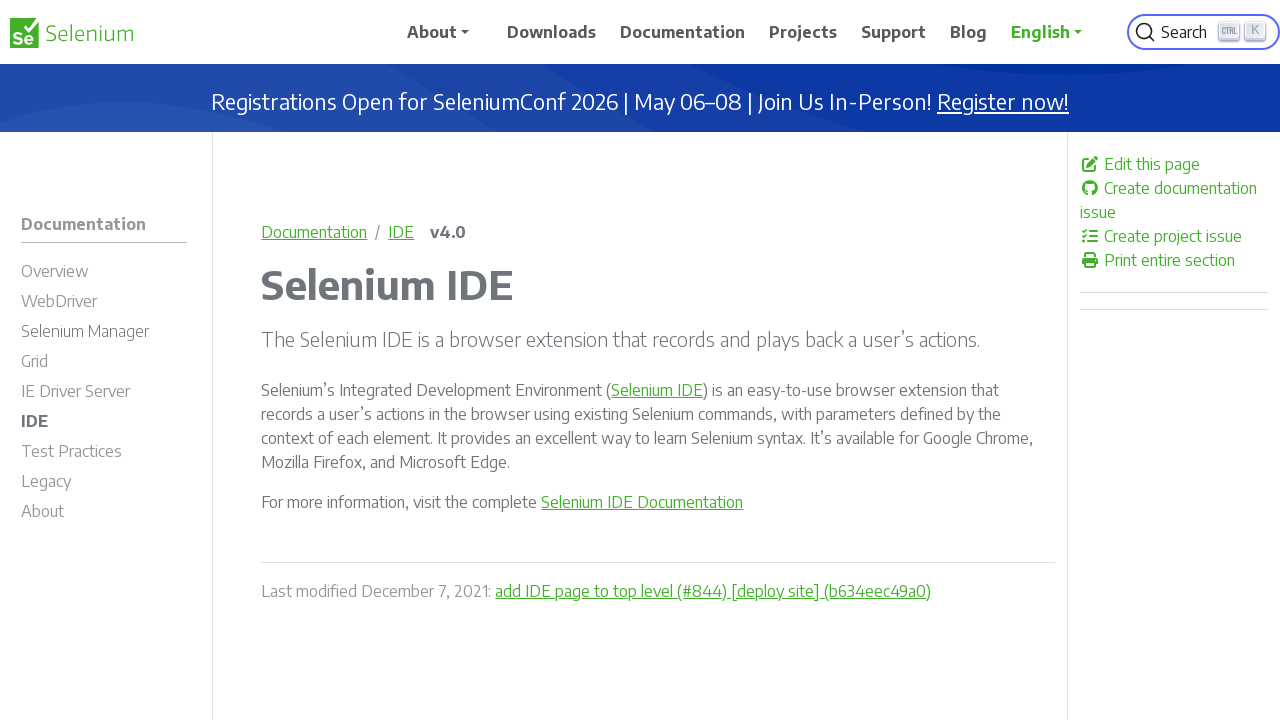